Tests HTML5 drag and drop functionality by dragging column A to column B and verifying the elements have swapped positions.

Starting URL: http://the-internet.herokuapp.com/drag_and_drop

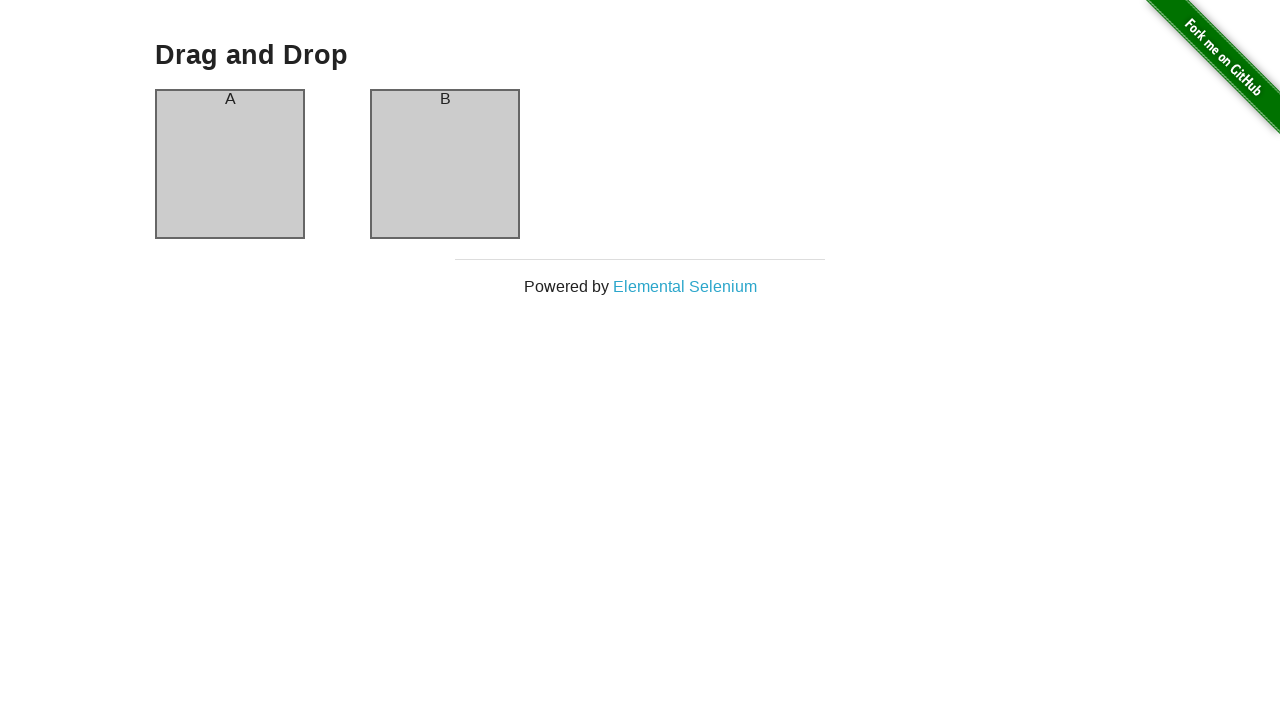

Dragged column A to column B at (445, 164)
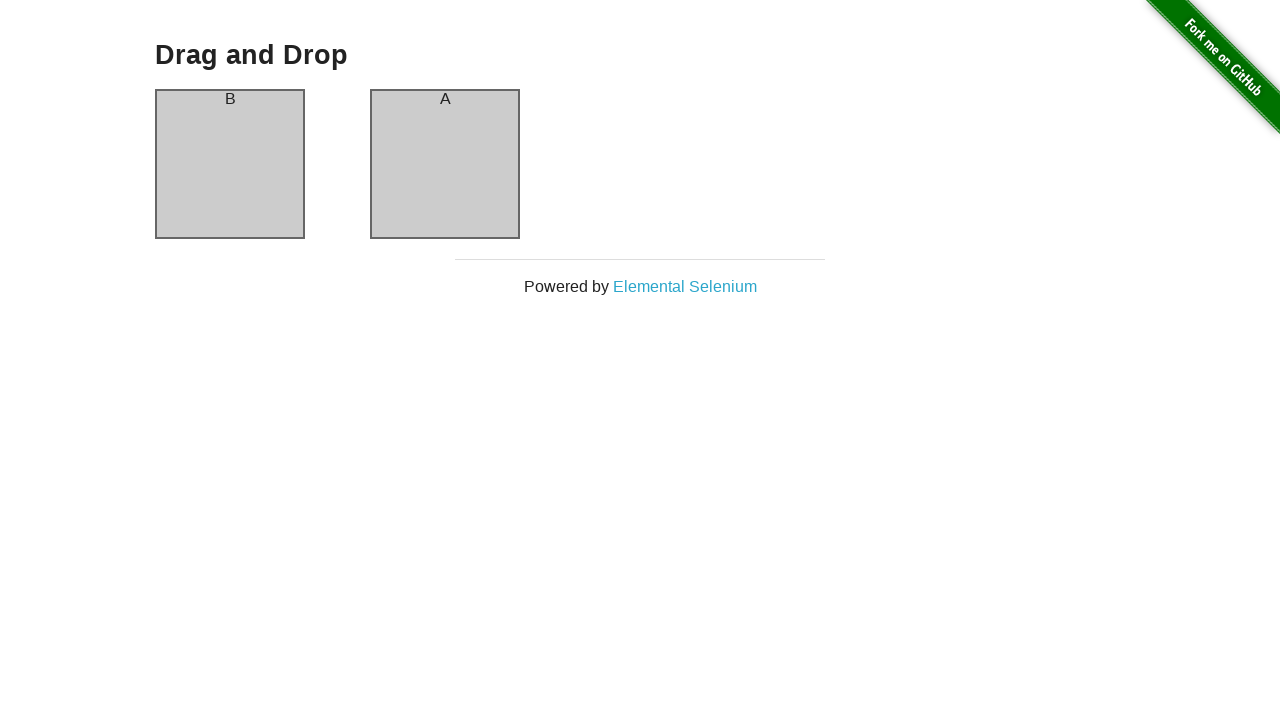

Waited for column A to be visible
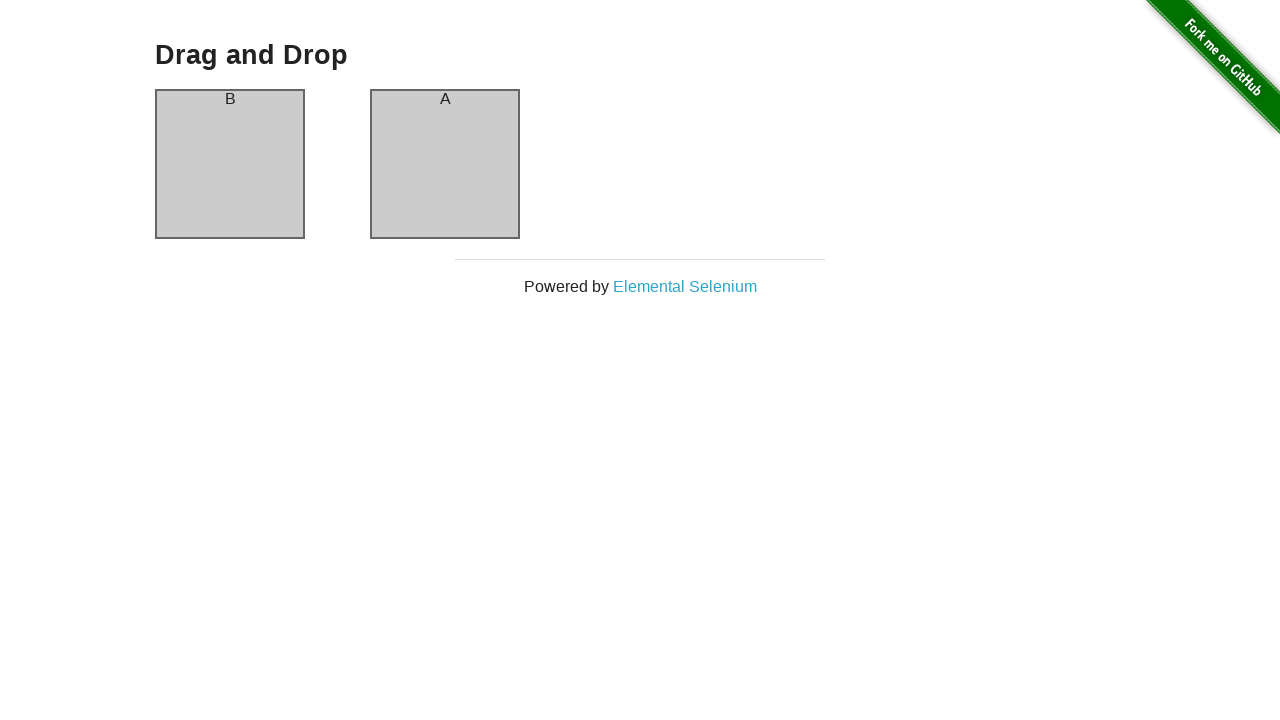

Waited for column B to be visible
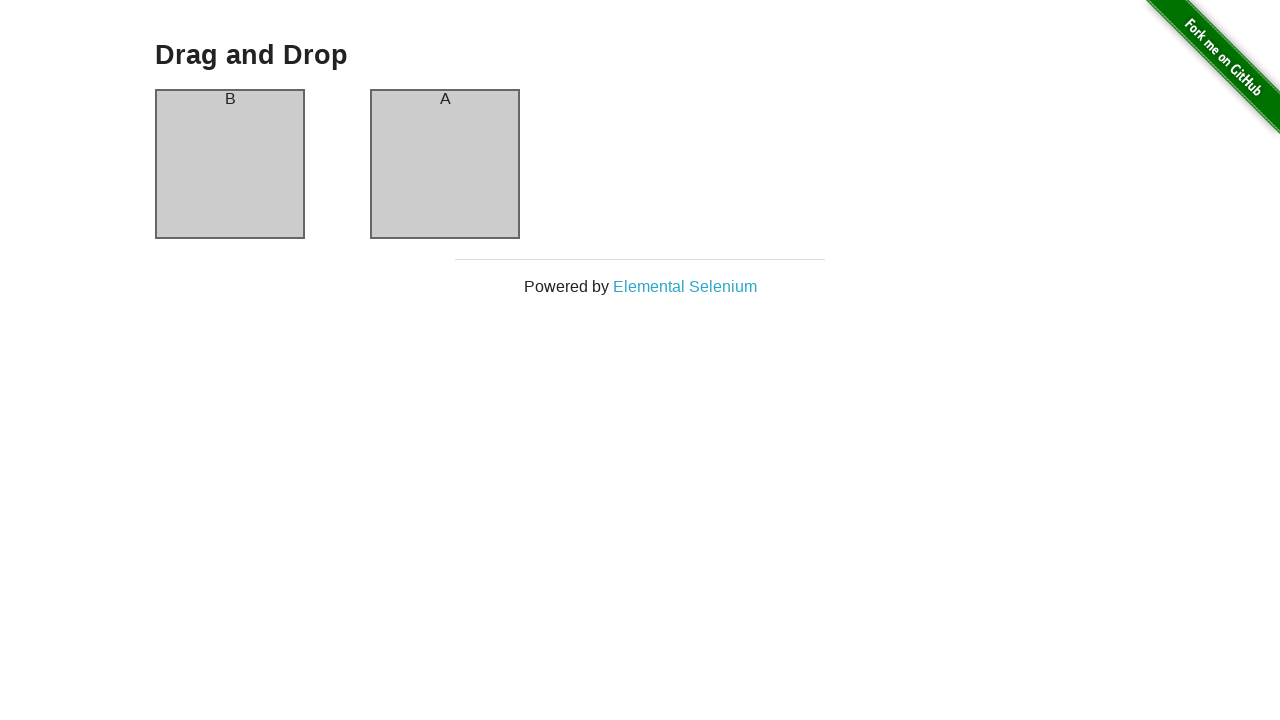

Retrieved text content from column A header
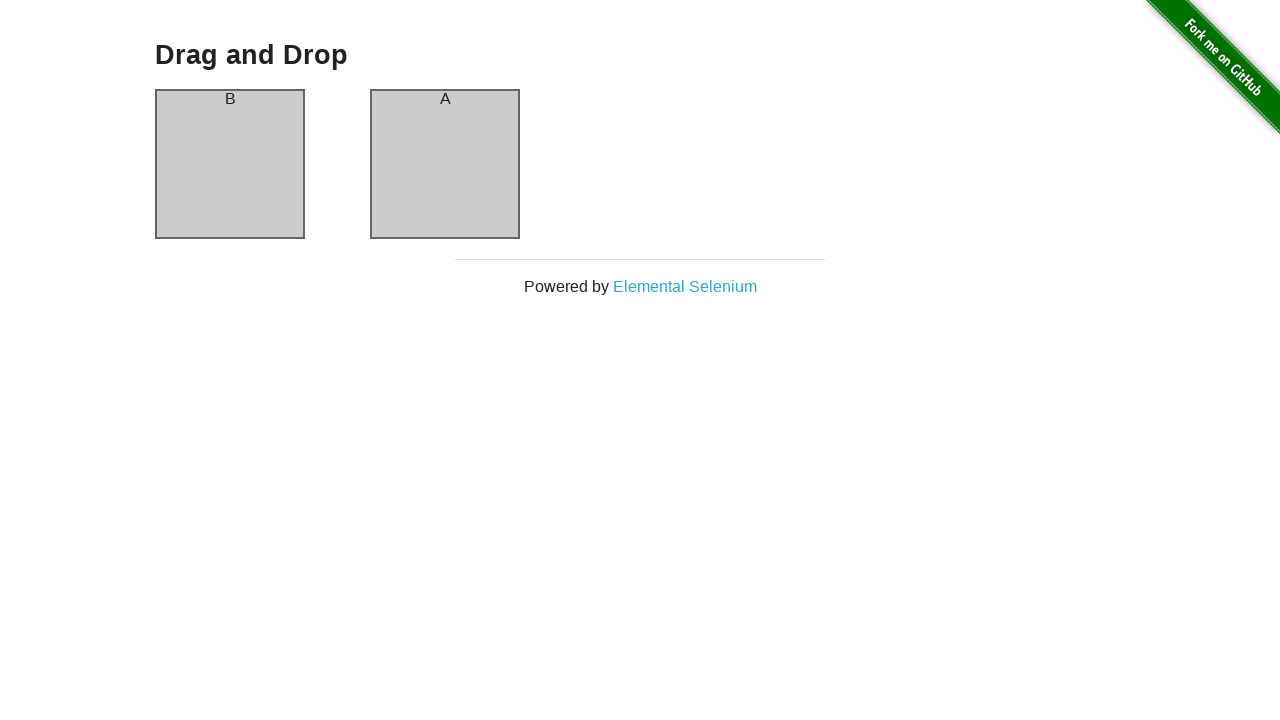

Retrieved text content from column B header
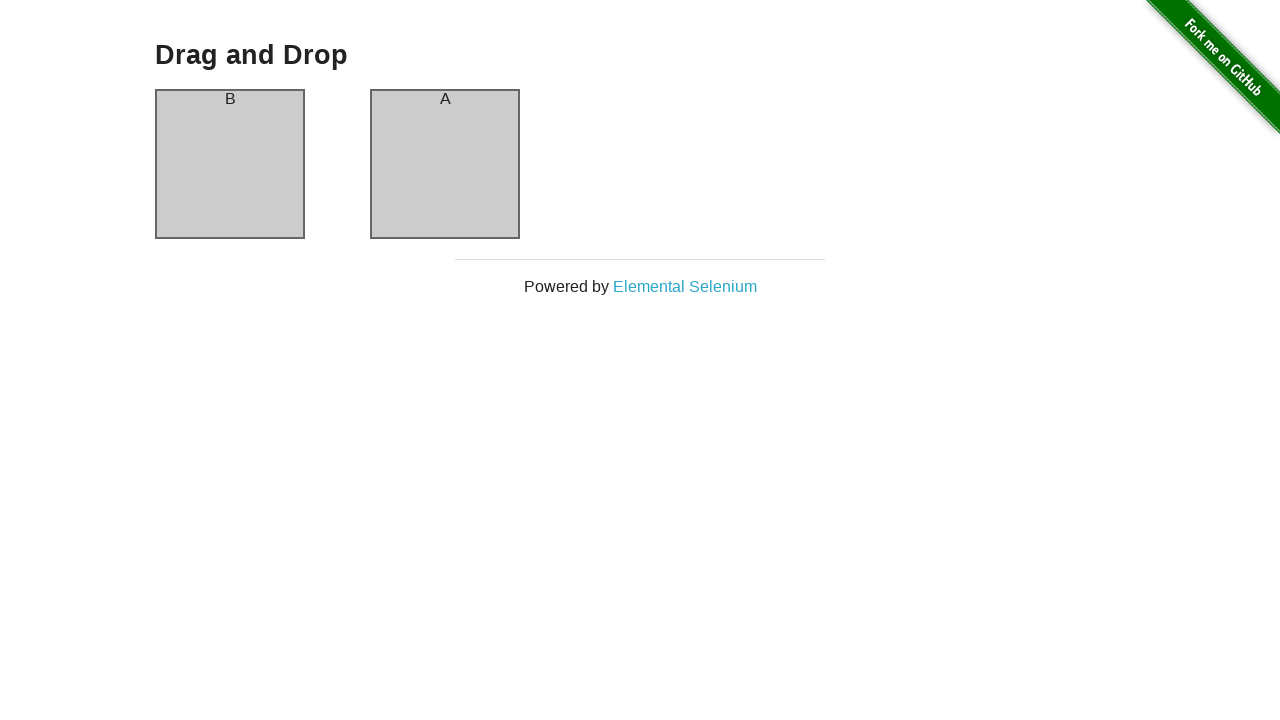

Verified column A header contains 'B'
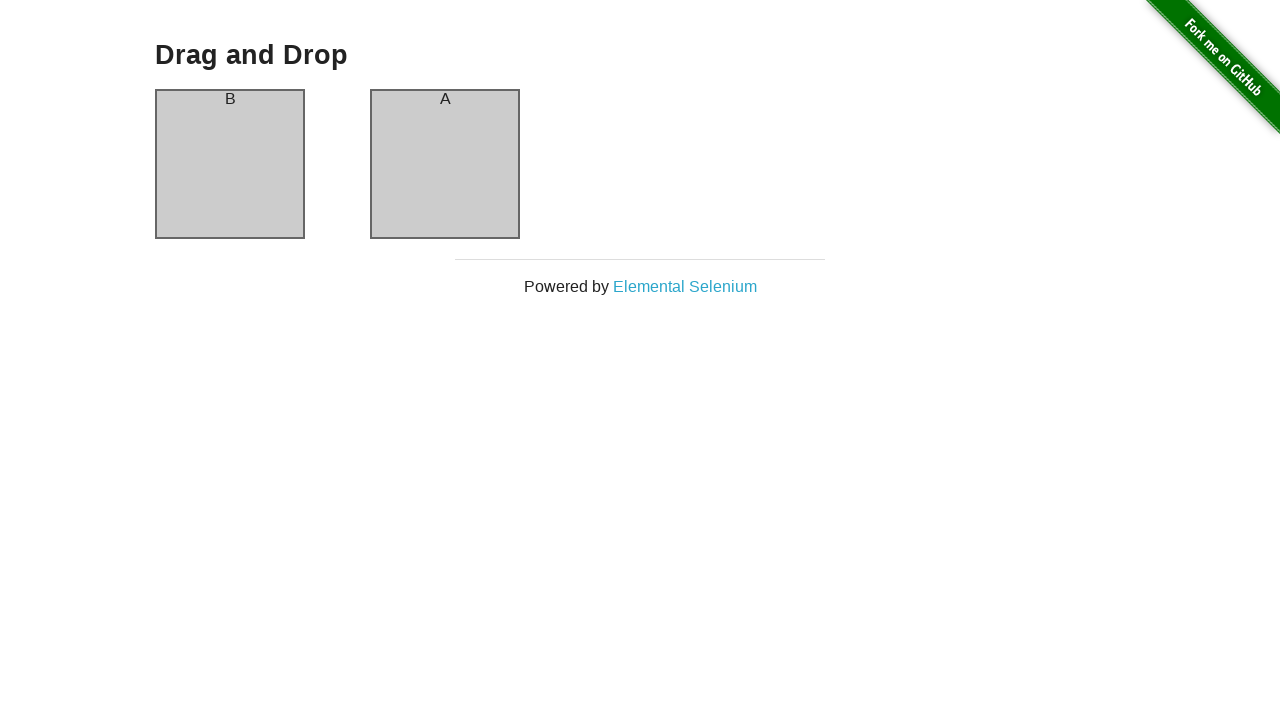

Verified column B header contains 'A'
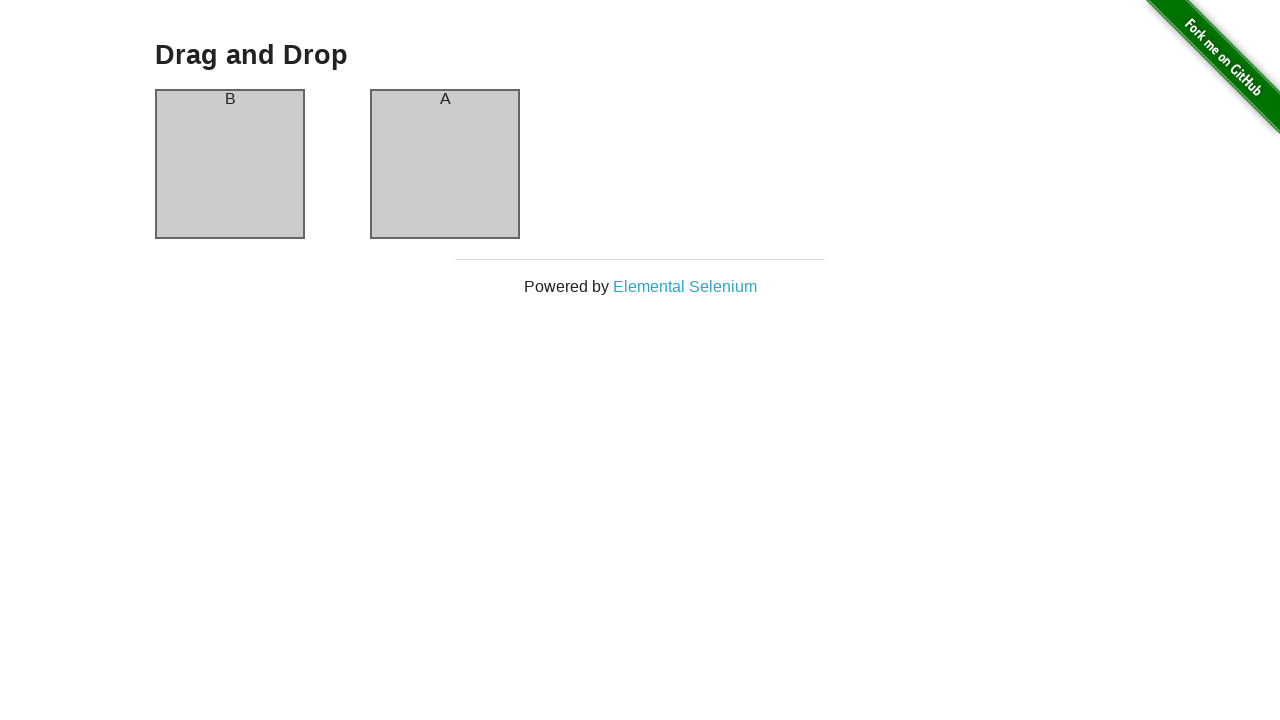

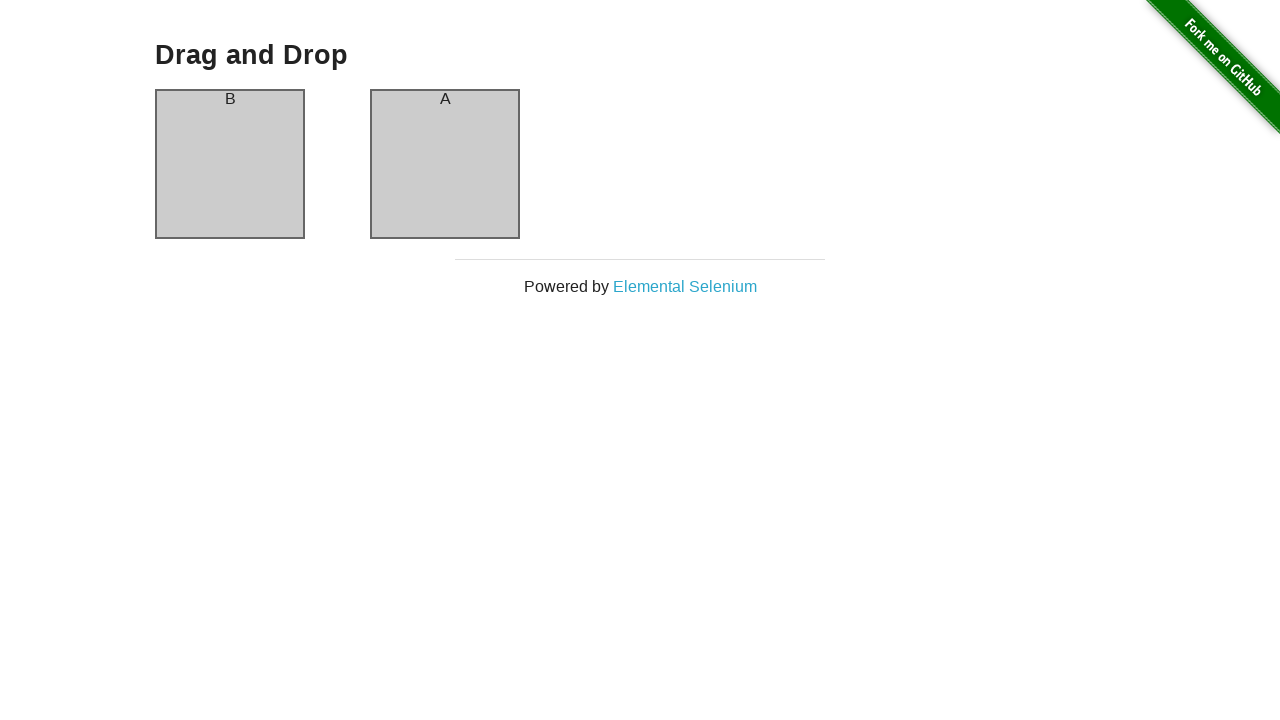